Tests dynamic loading functionality by clicking a start button and waiting for "Hello World!" text to appear on the page

Starting URL: https://the-internet.herokuapp.com/dynamic_loading/1

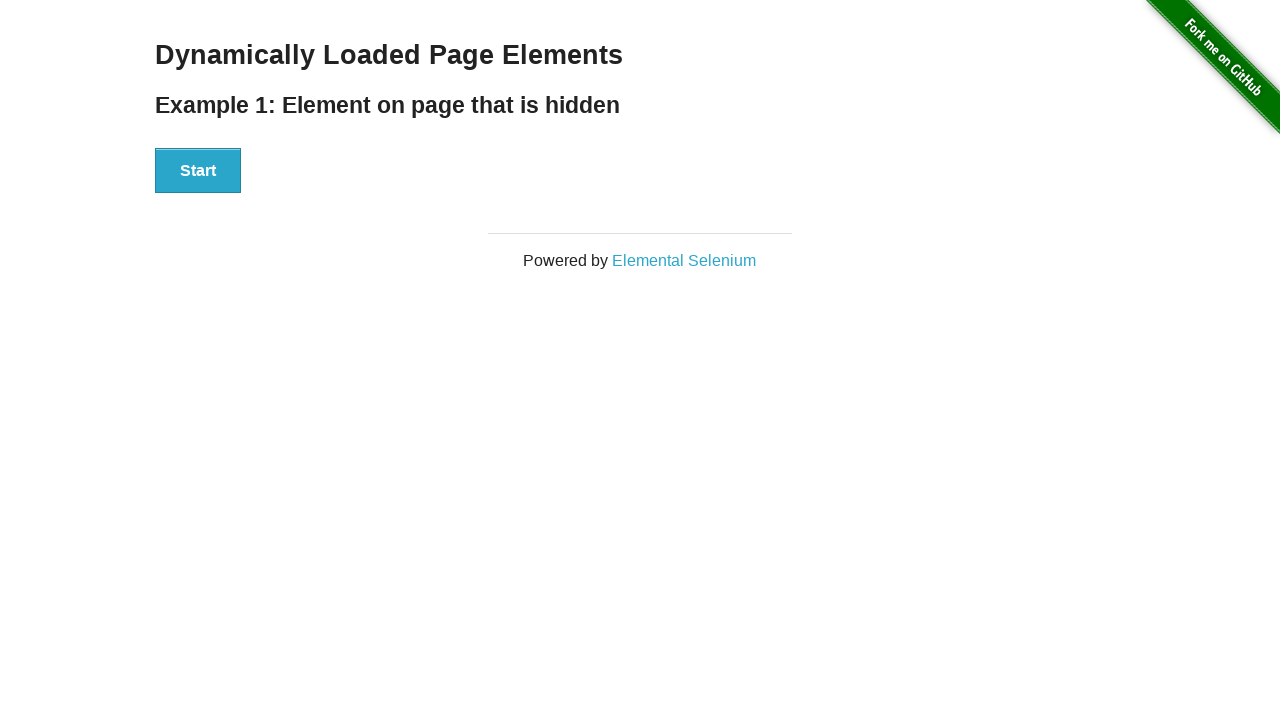

Clicked the start button at (198, 171) on button
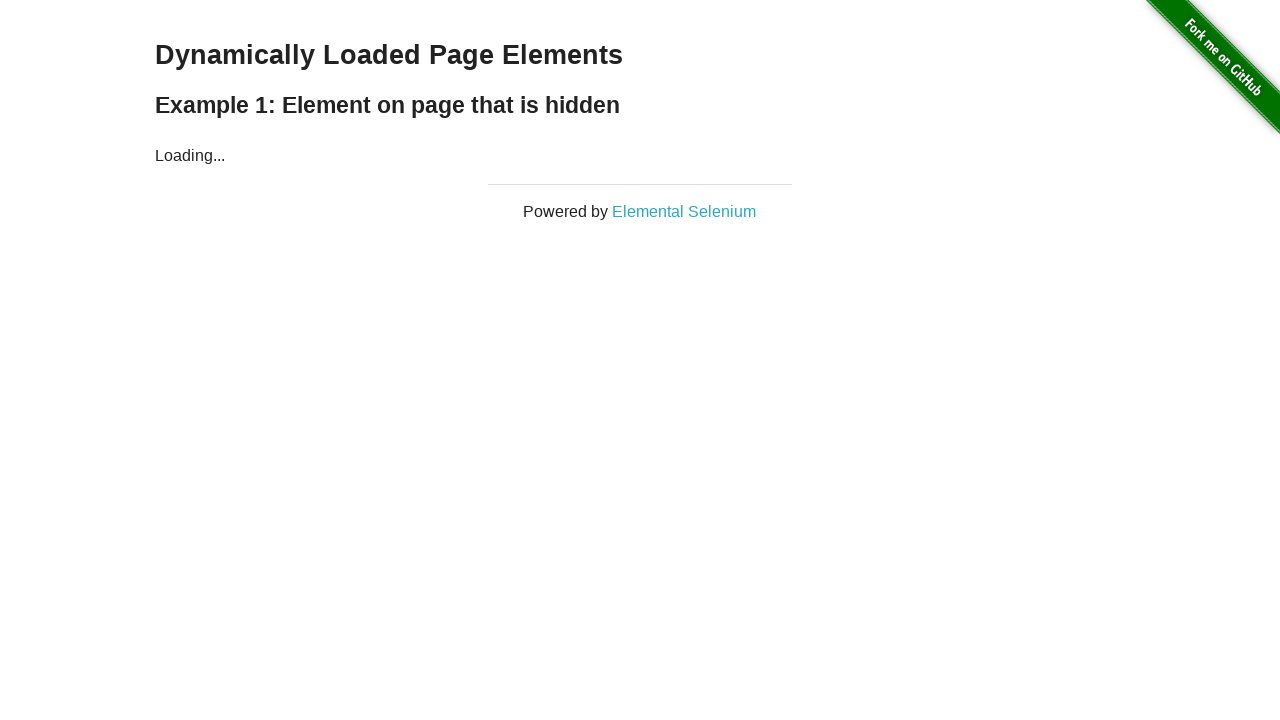

Waited for 'Hello World!' text to appear and become visible
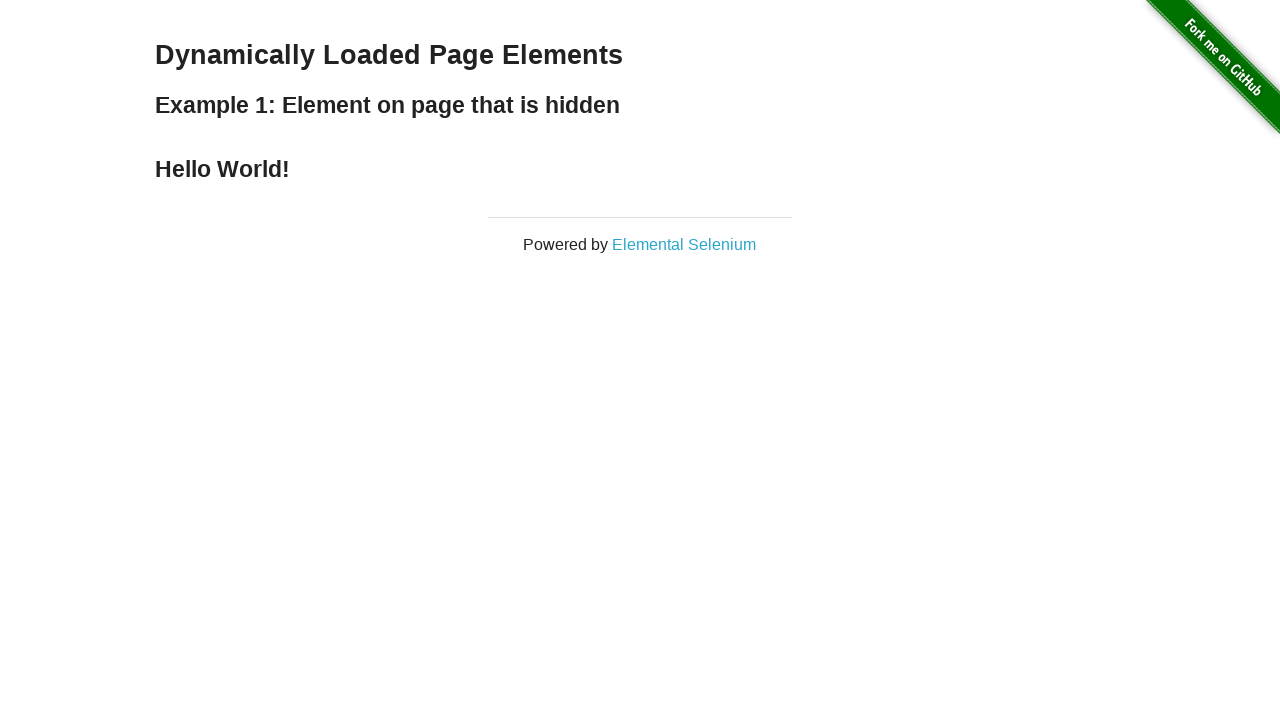

Located the 'Hello World!' text element
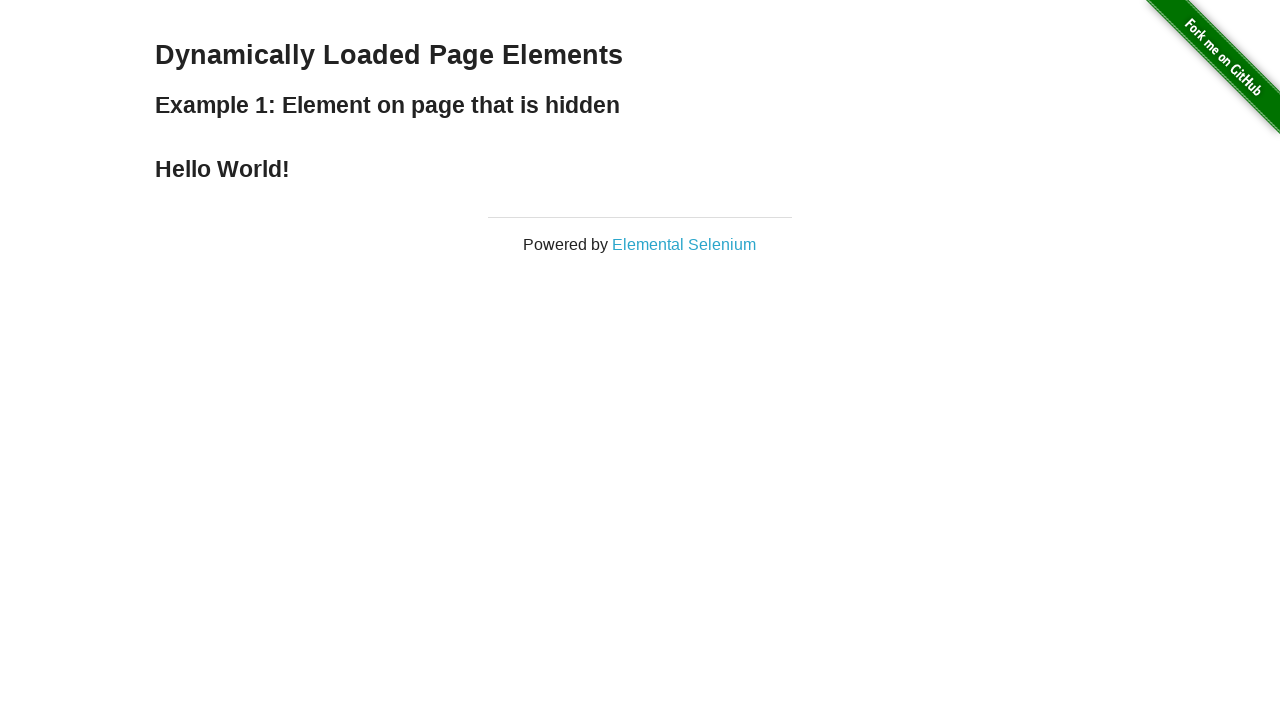

Verified that 'Hello World!' text content matches expected value
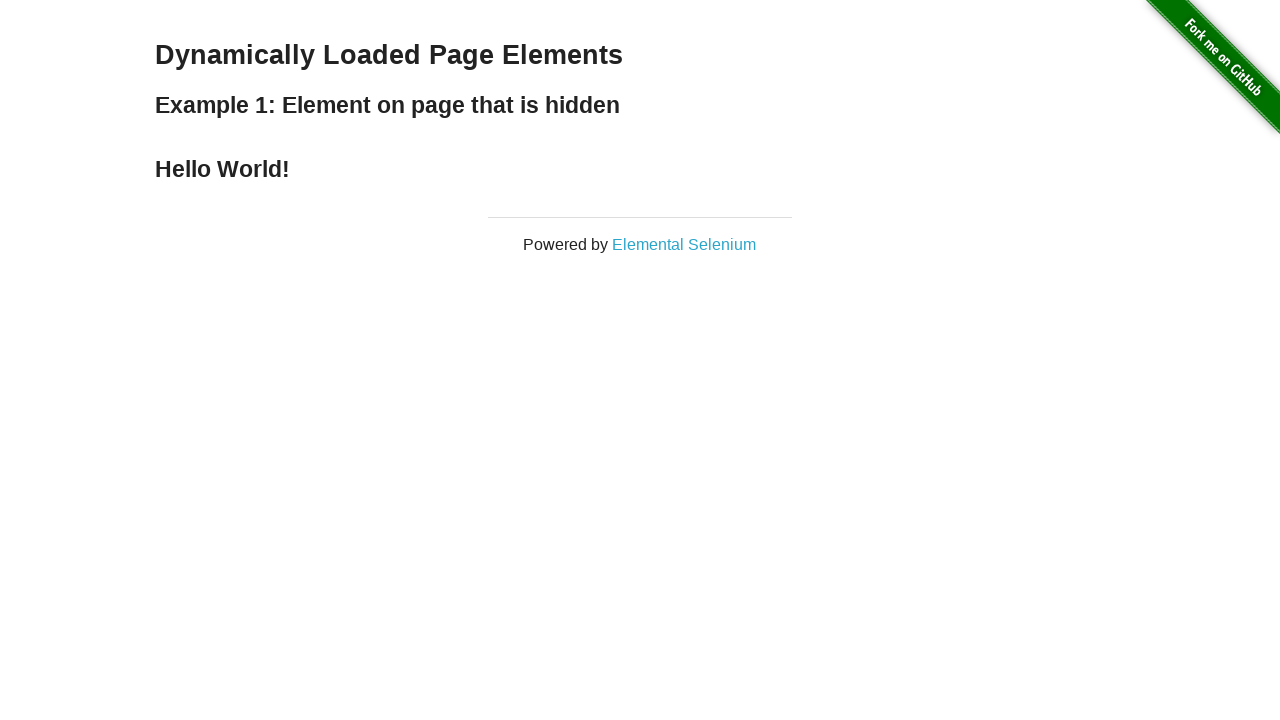

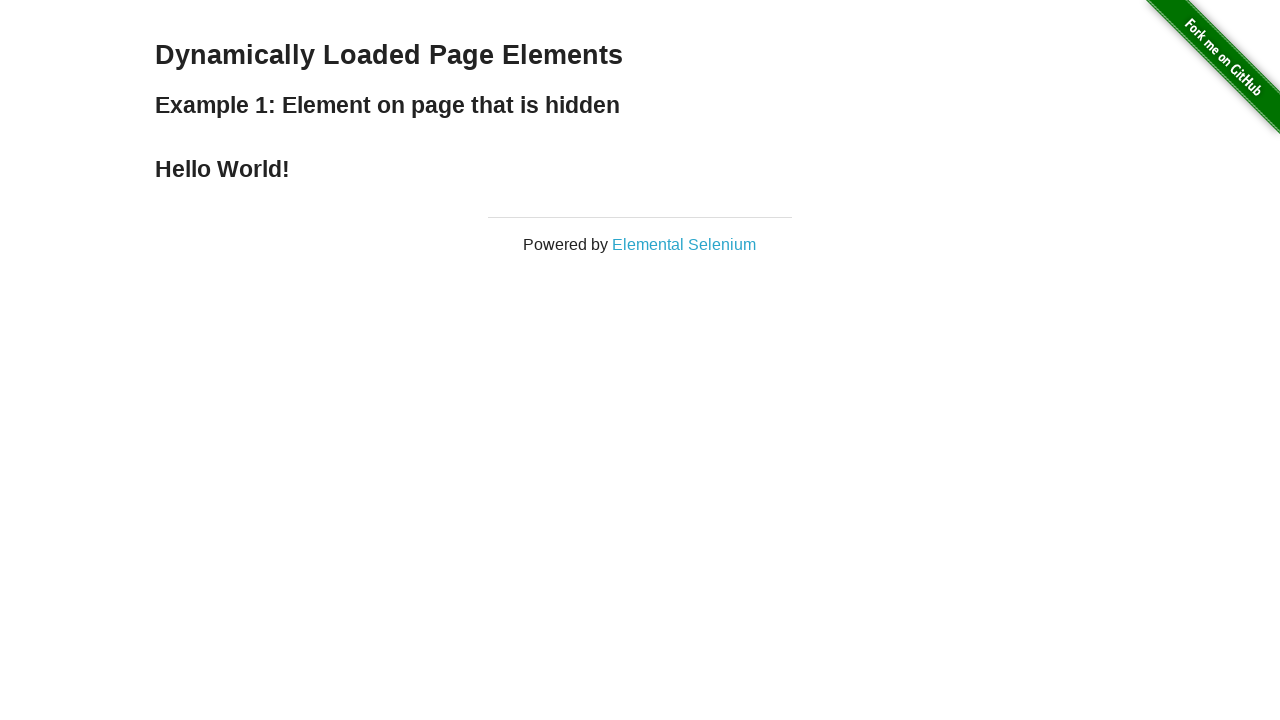